Tests that the complete all checkbox updates its state when individual items are completed or cleared.

Starting URL: https://demo.playwright.dev/todomvc

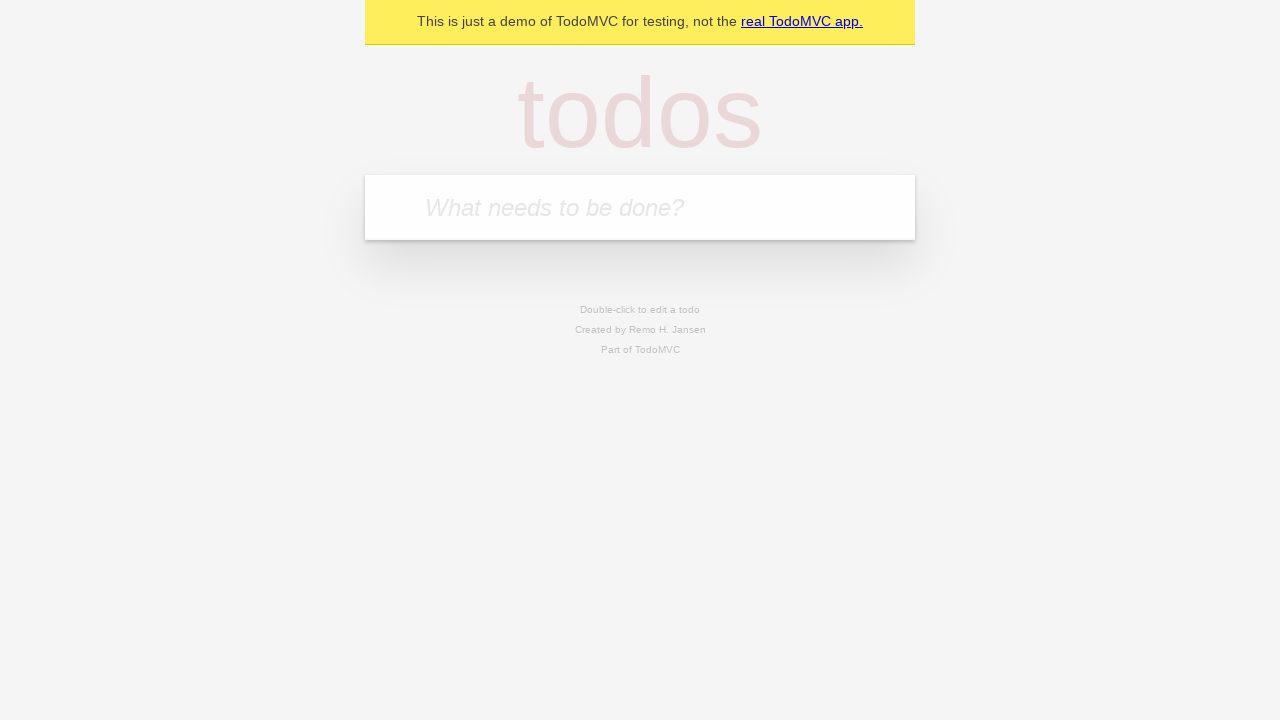

Filled todo input with 'buy some cheese' on internal:attr=[placeholder="What needs to be done?"i]
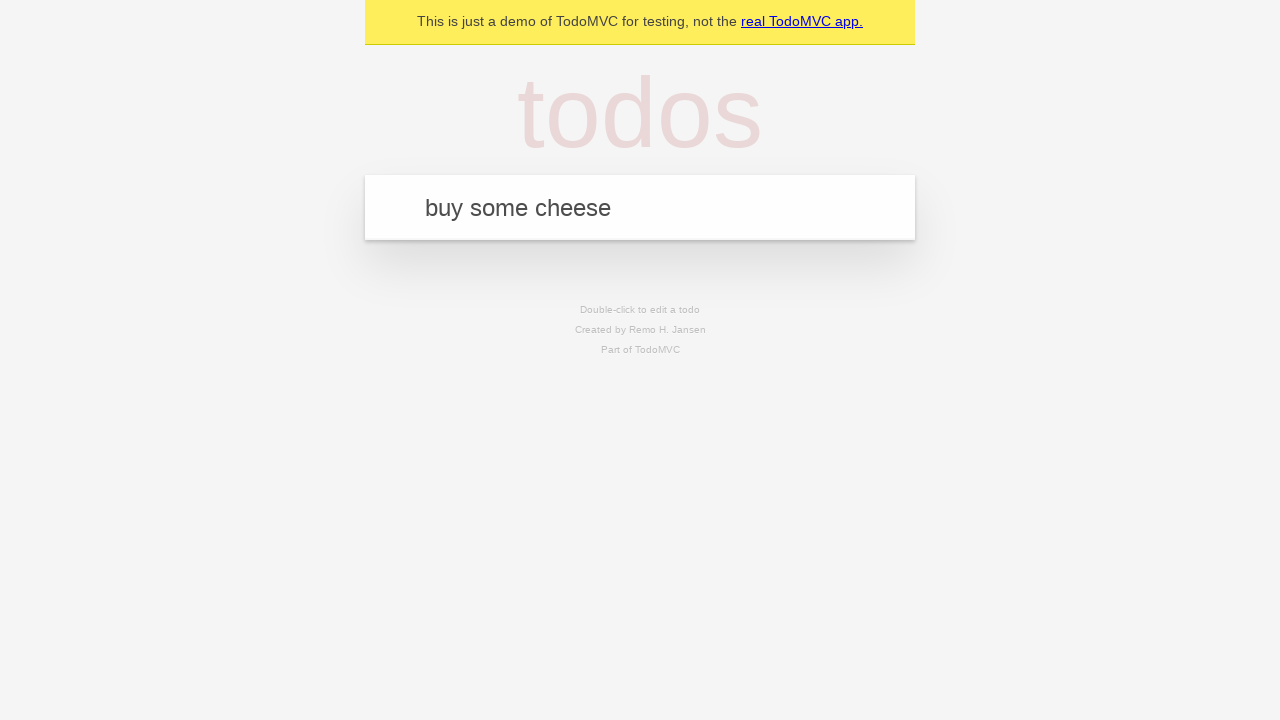

Pressed Enter to add first todo on internal:attr=[placeholder="What needs to be done?"i]
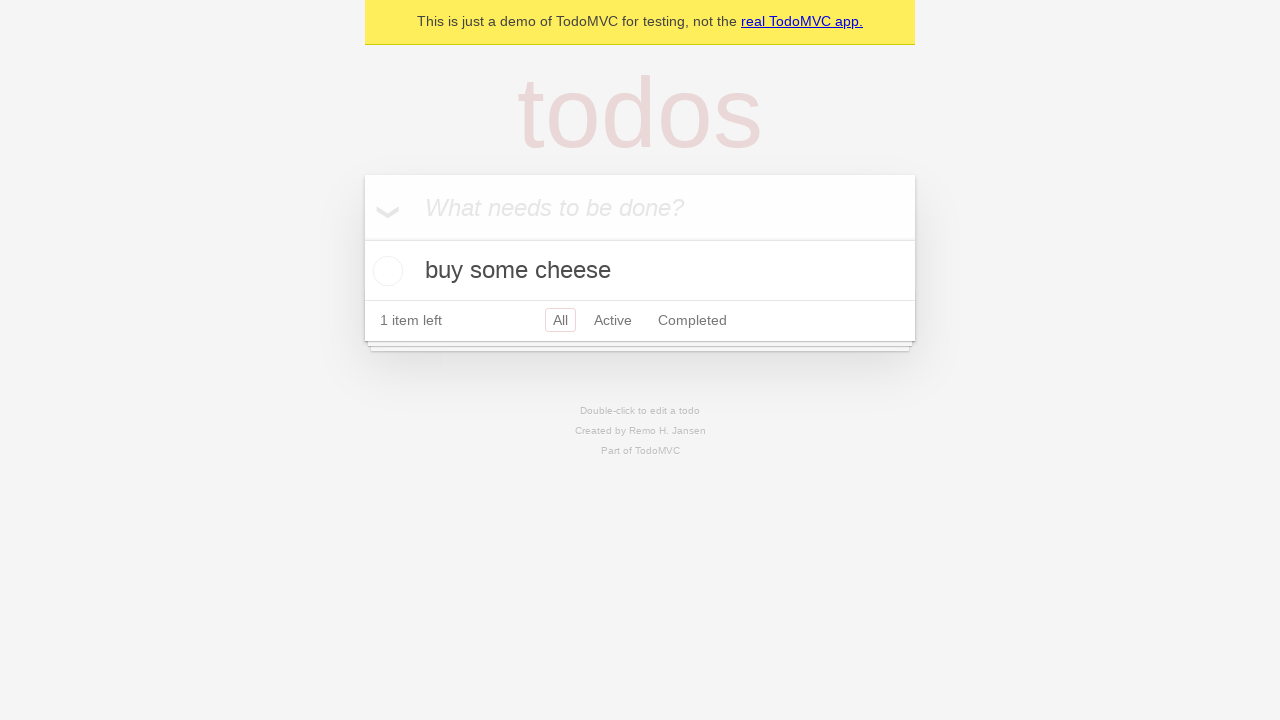

Filled todo input with 'feed the cat' on internal:attr=[placeholder="What needs to be done?"i]
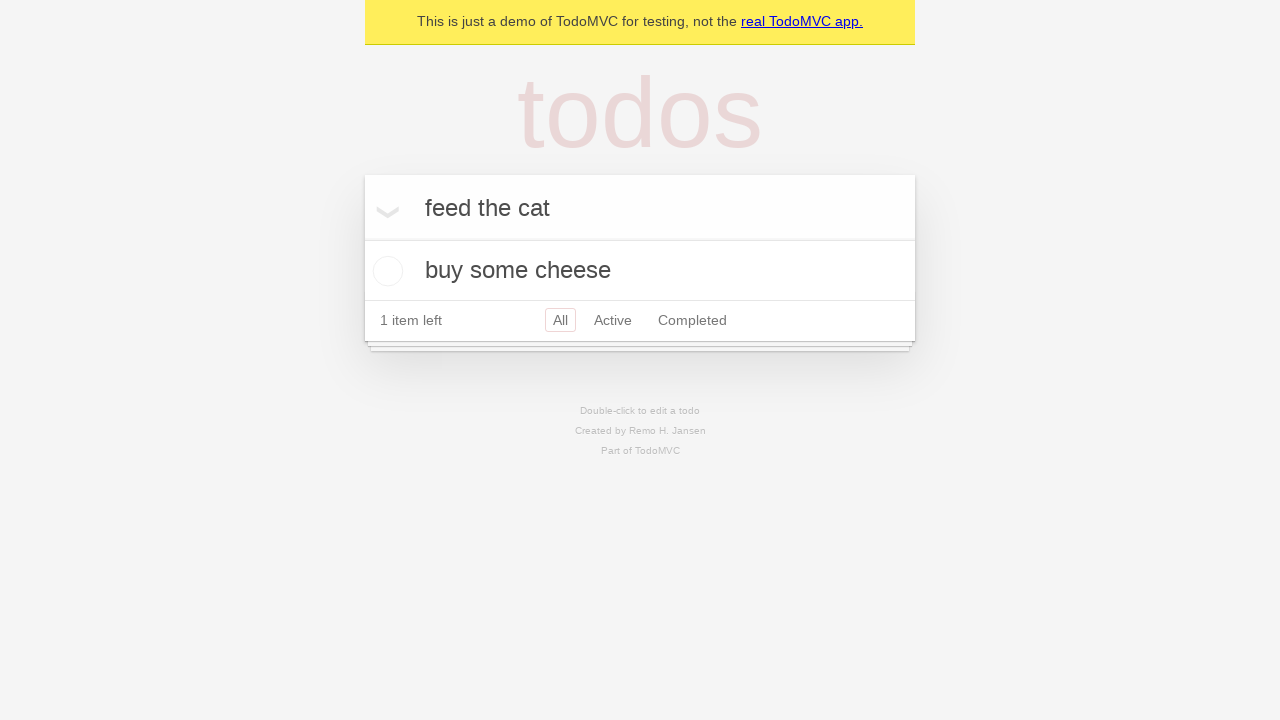

Pressed Enter to add second todo on internal:attr=[placeholder="What needs to be done?"i]
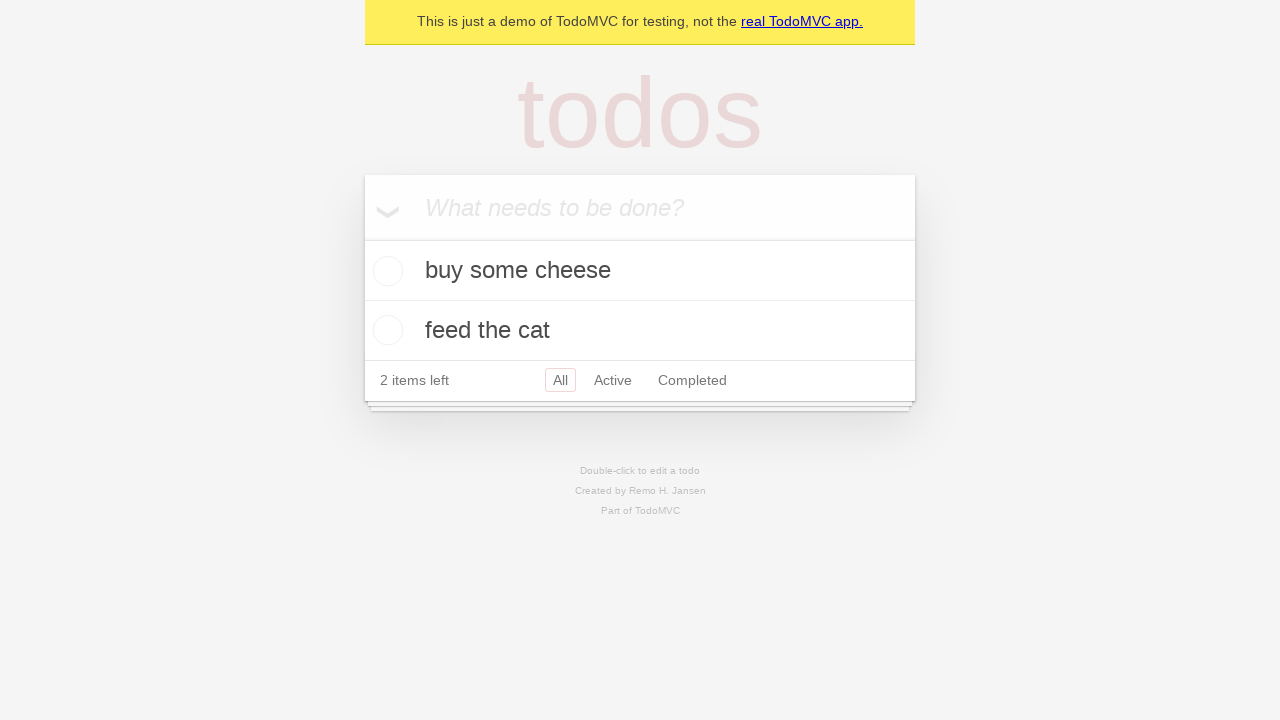

Filled todo input with 'book a doctors appointment' on internal:attr=[placeholder="What needs to be done?"i]
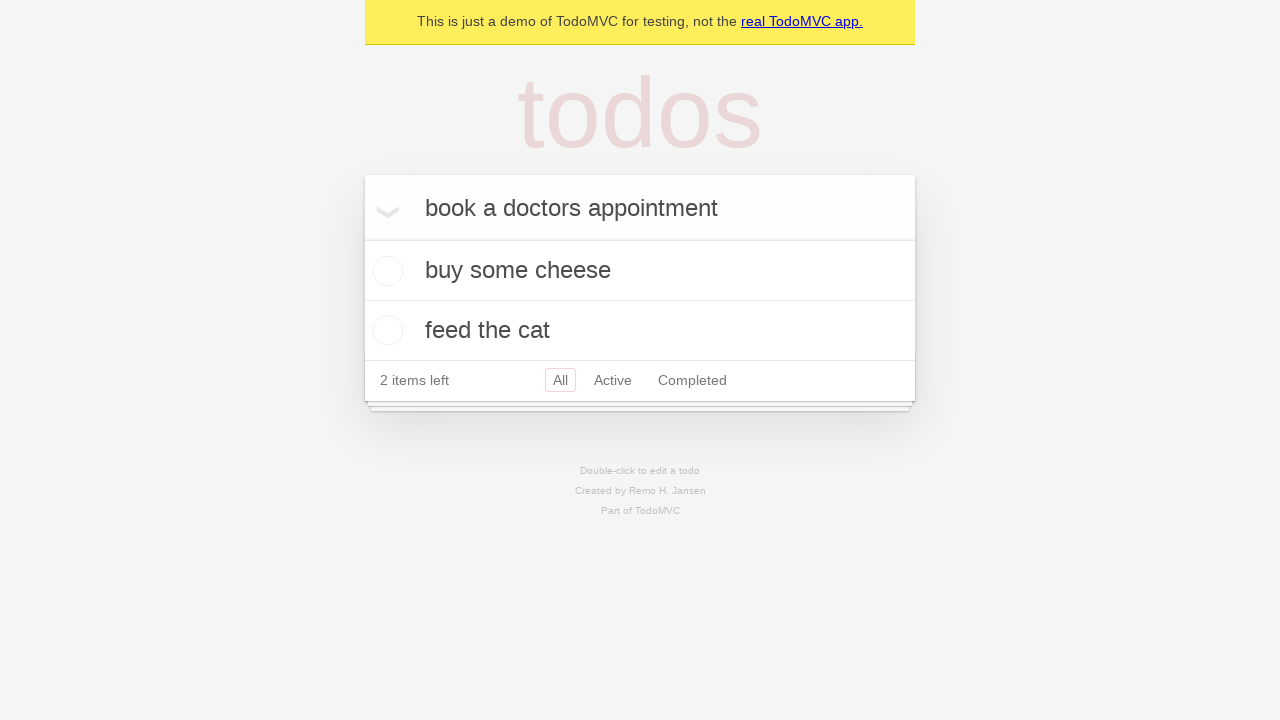

Pressed Enter to add third todo on internal:attr=[placeholder="What needs to be done?"i]
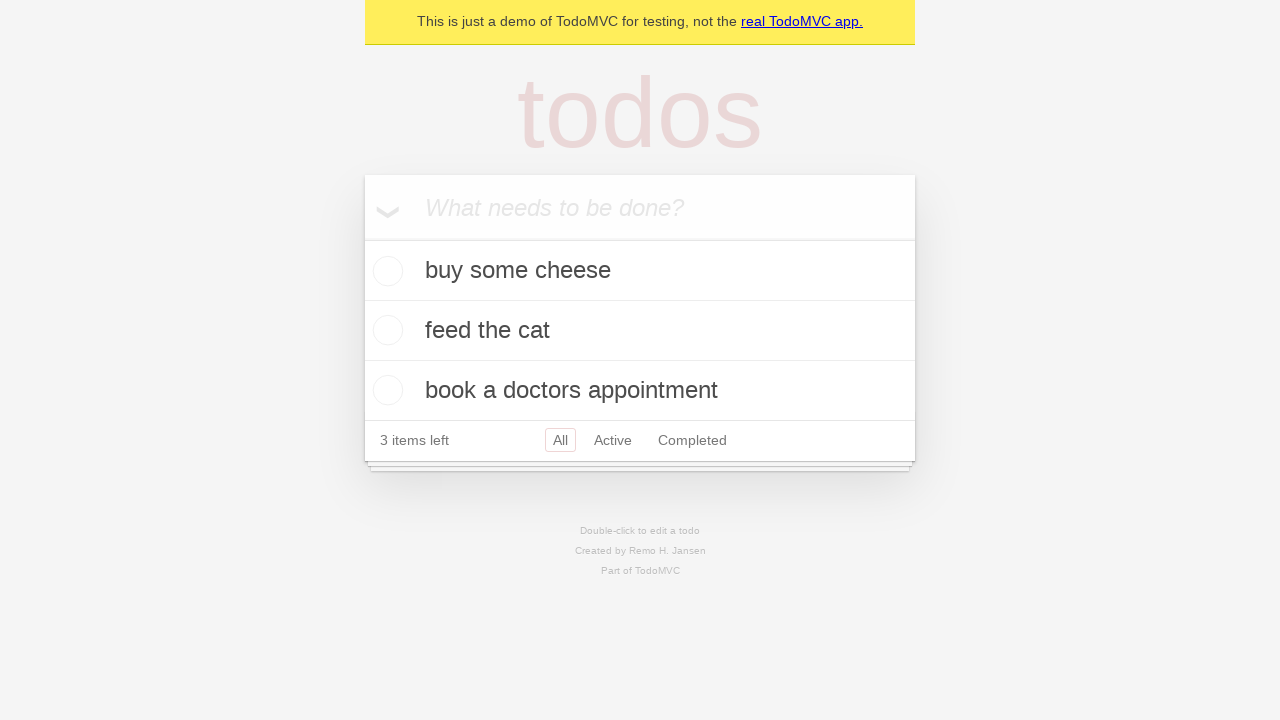

Checked 'Mark all as complete' checkbox at (362, 238) on internal:label="Mark all as complete"i
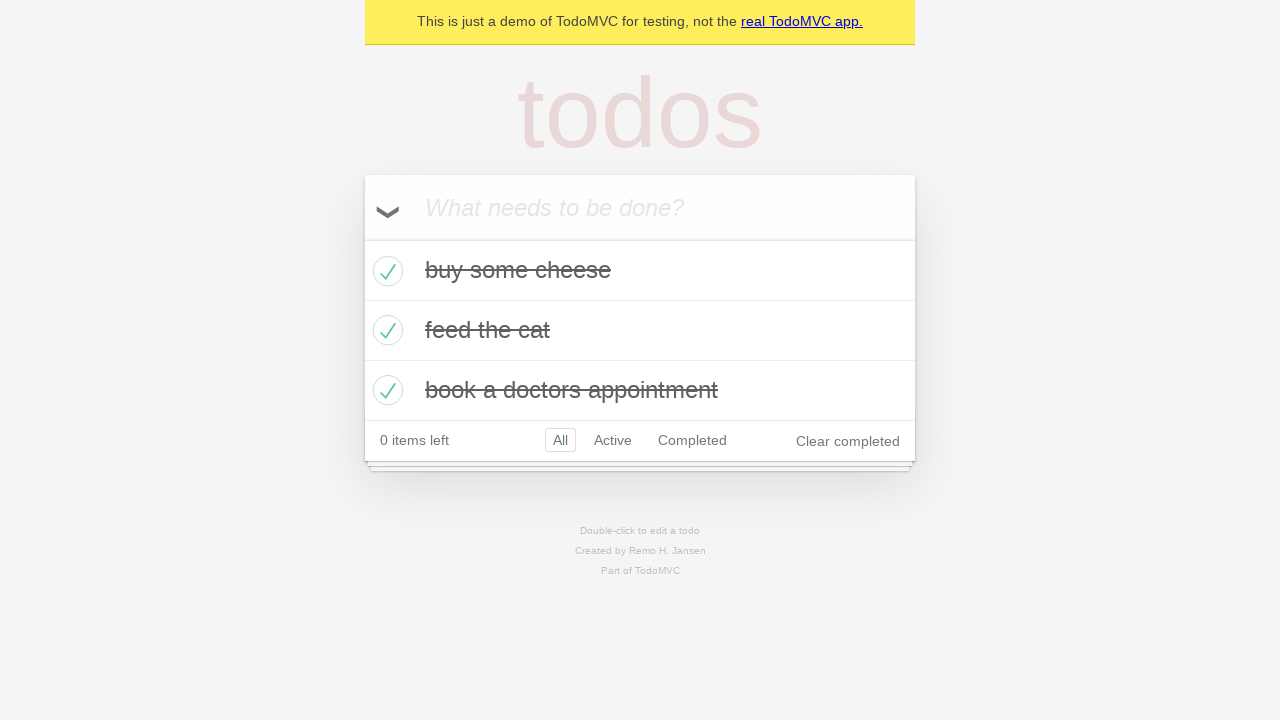

Unchecked the first todo item at (385, 271) on .todo-list li >> nth=0 >> .toggle
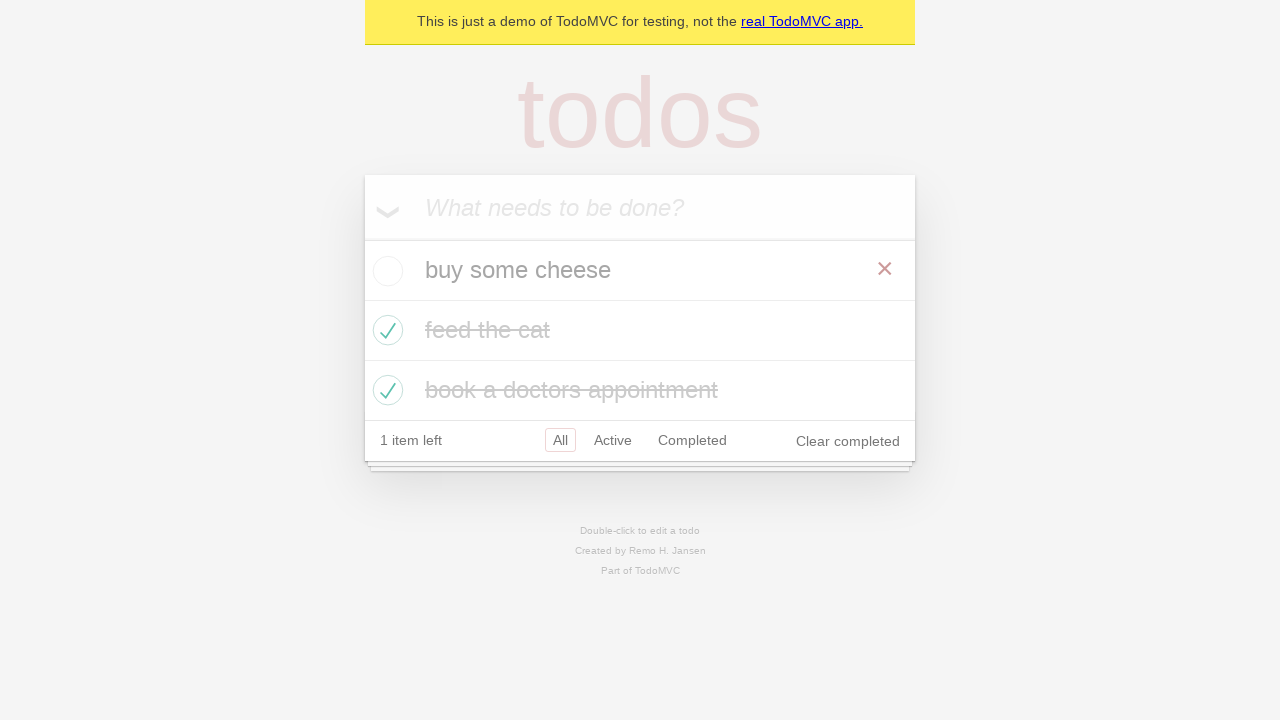

Checked the first todo item again at (385, 271) on .todo-list li >> nth=0 >> .toggle
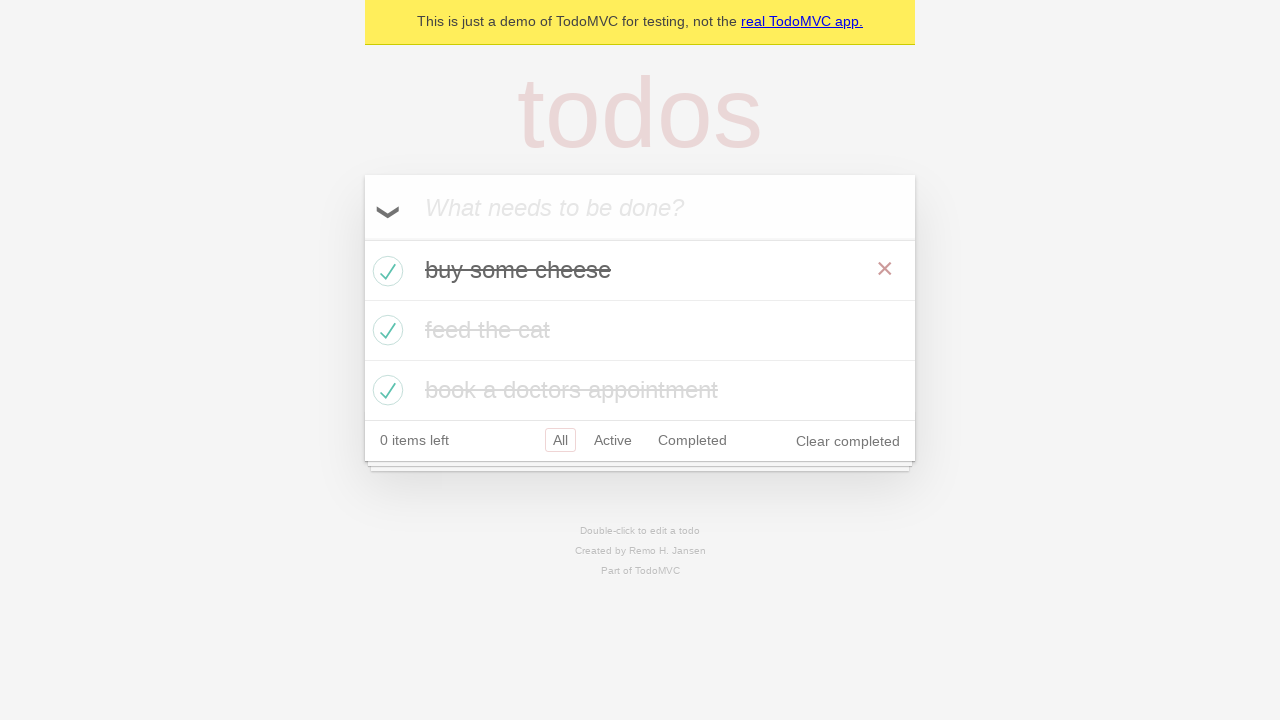

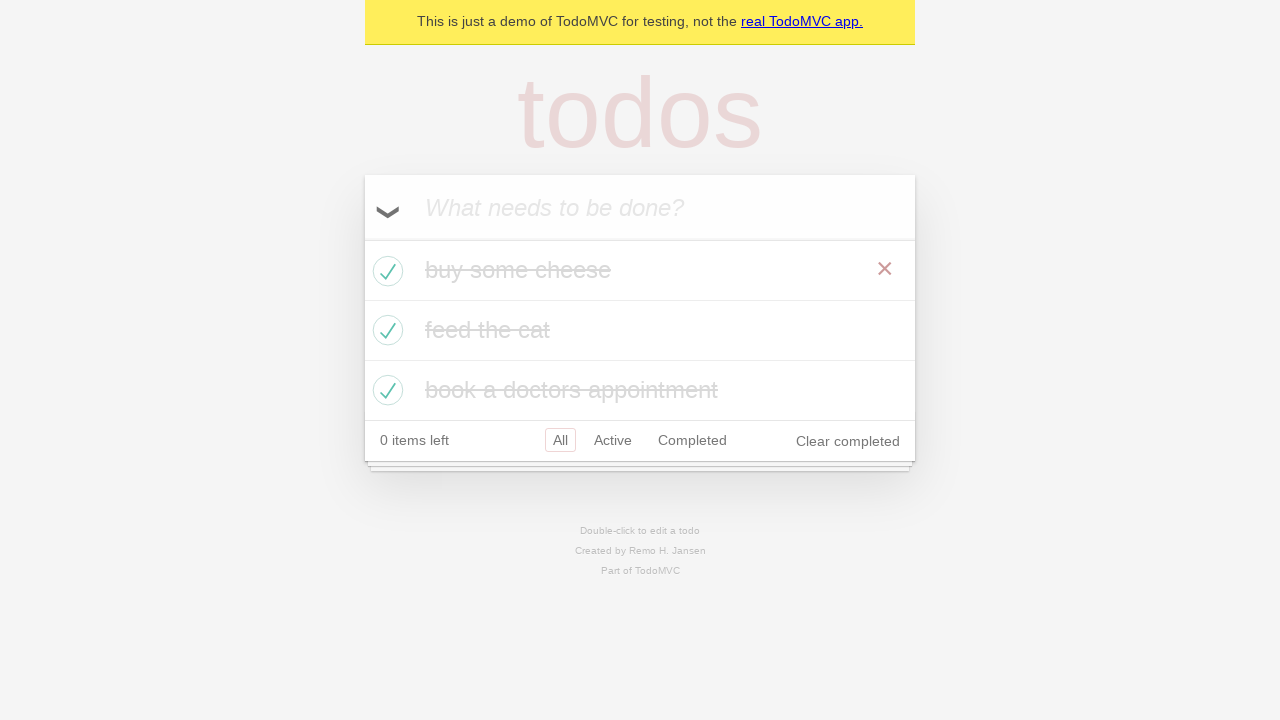